Tests clicking on the Elements header first, then clicking on the Forms header in the sidebar accordion

Starting URL: https://demoqa.com/elements

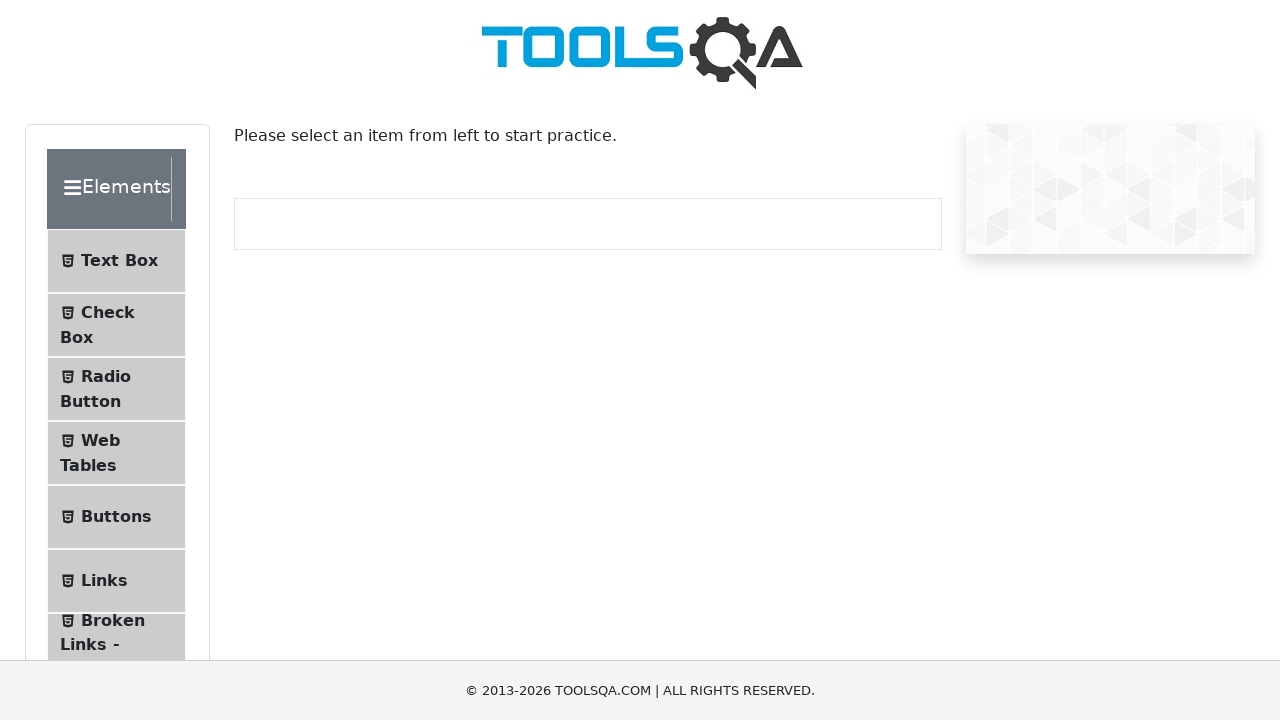

Clicked on Elements header to collapse it at (116, 189) on div.element-group:has-text('Elements') .header-wrapper
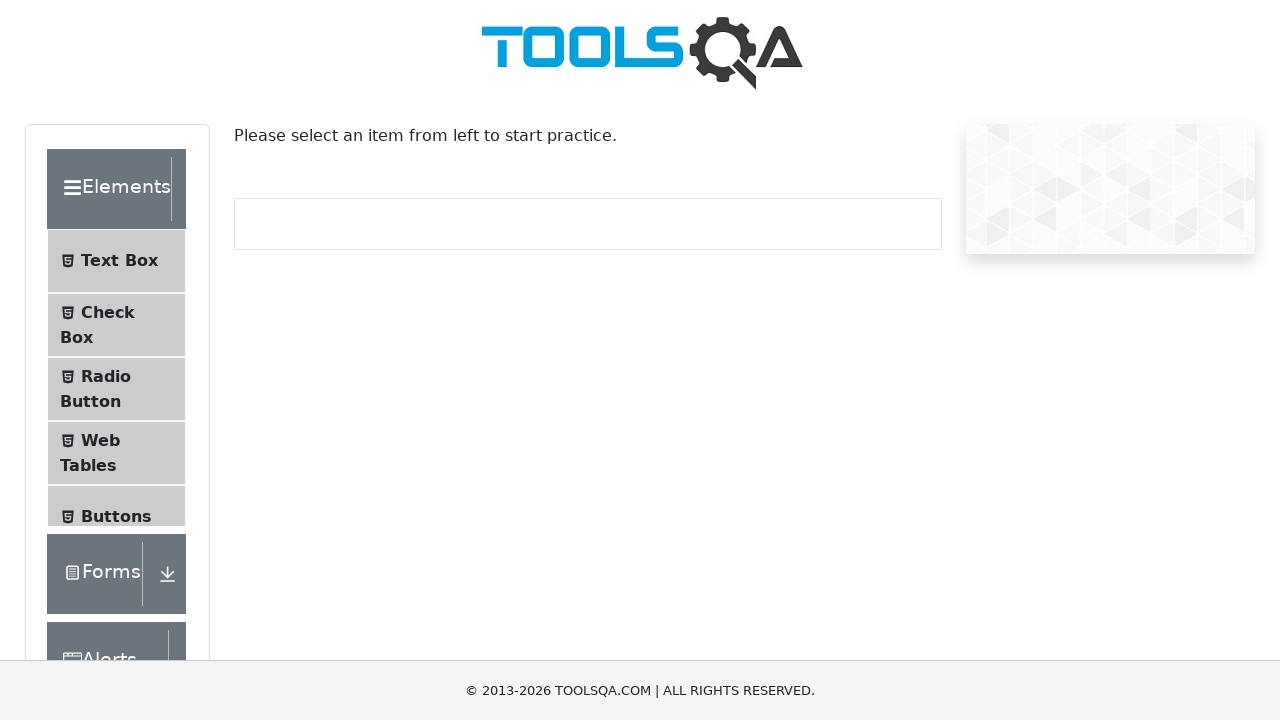

Clicked on Forms header in the sidebar accordion at (116, 277) on div.element-group:has-text('Forms') .header-wrapper
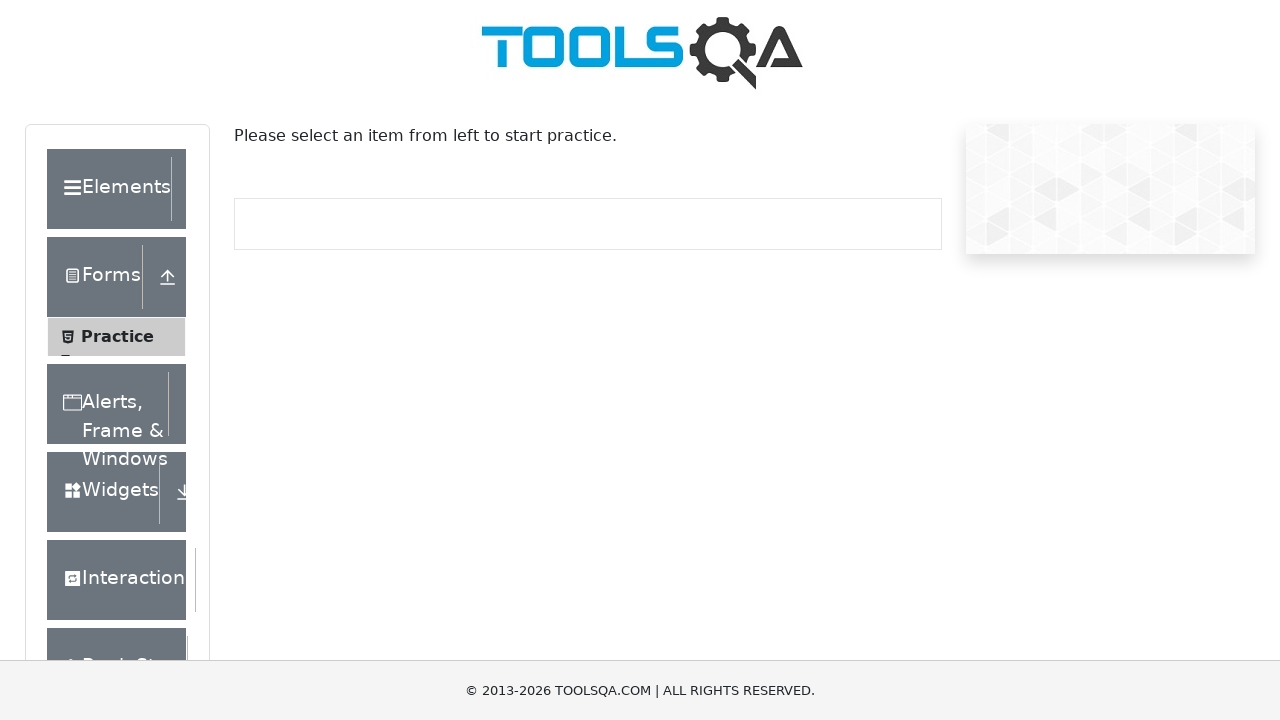

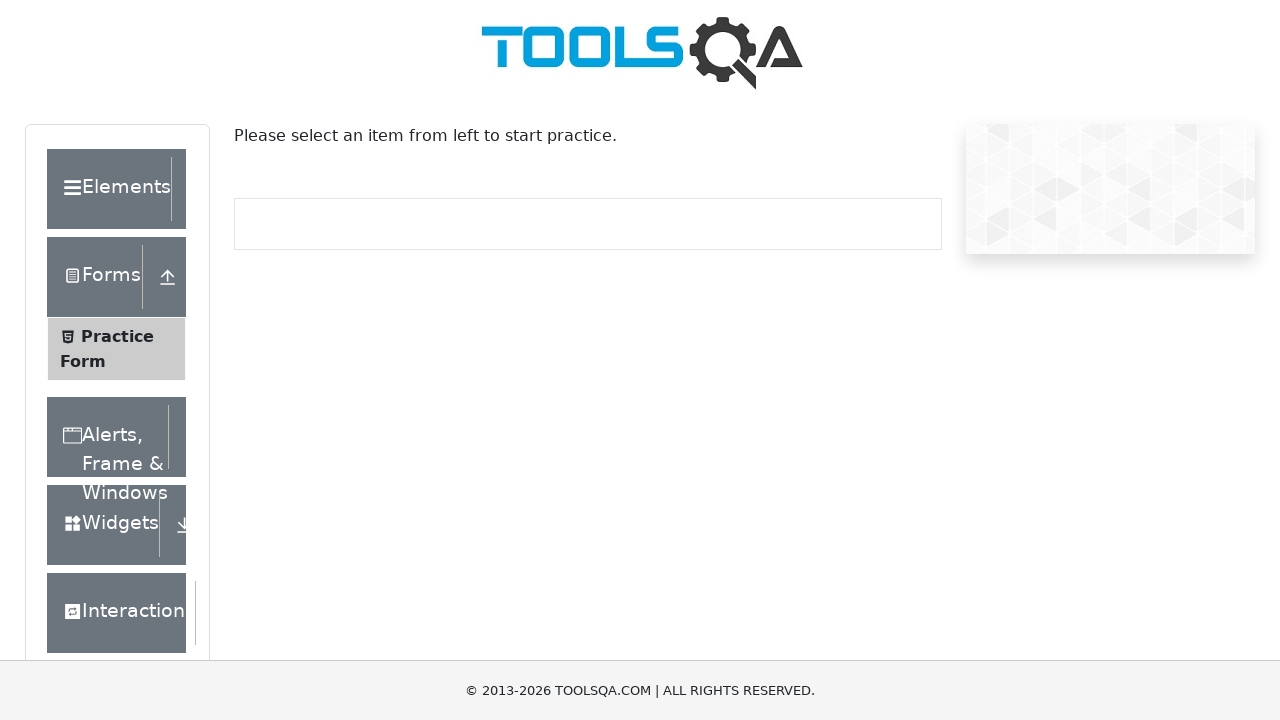